Tests selecting an option from a custom dropdown menu (non-standard select element) by clicking the dropdown and selecting "Group 1, option 2"

Starting URL: https://demoqa.com/select-menu

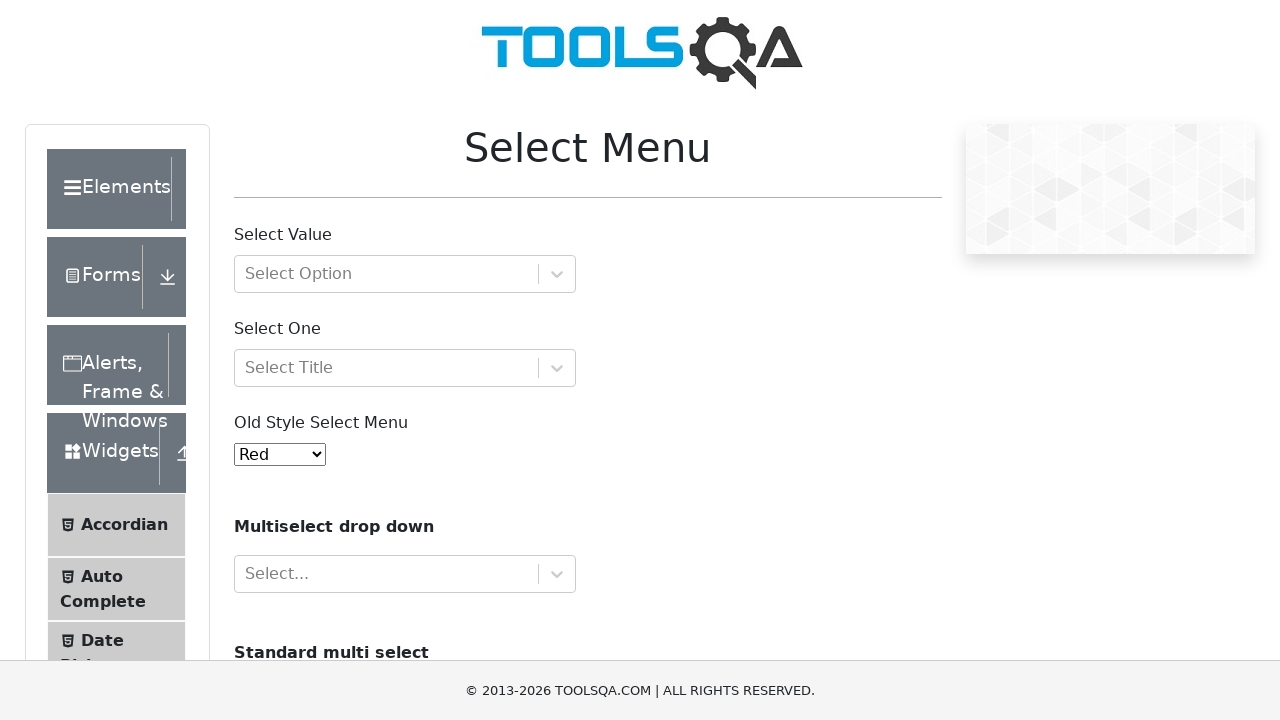

Clicked on custom dropdown menu to open it at (405, 274) on #withOptGroup
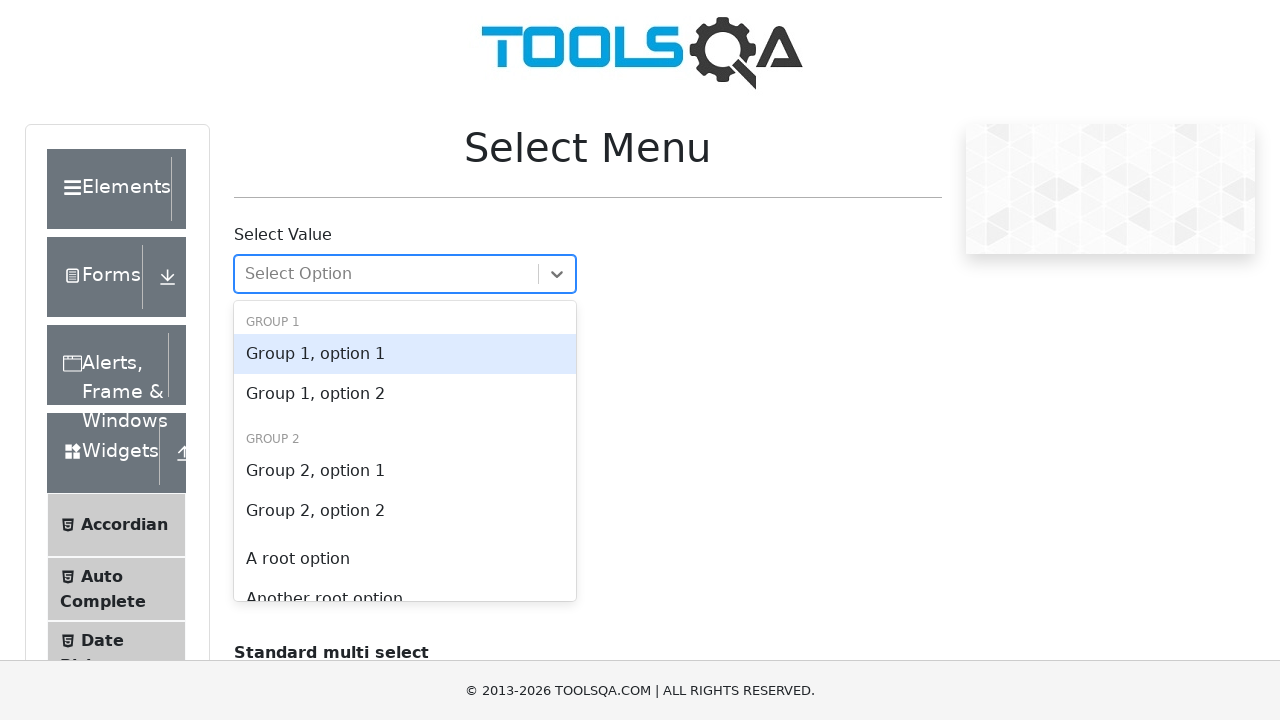

Selected 'Group 1, option 2' from dropdown at (405, 394) on internal:text="Group 1, option 2"i
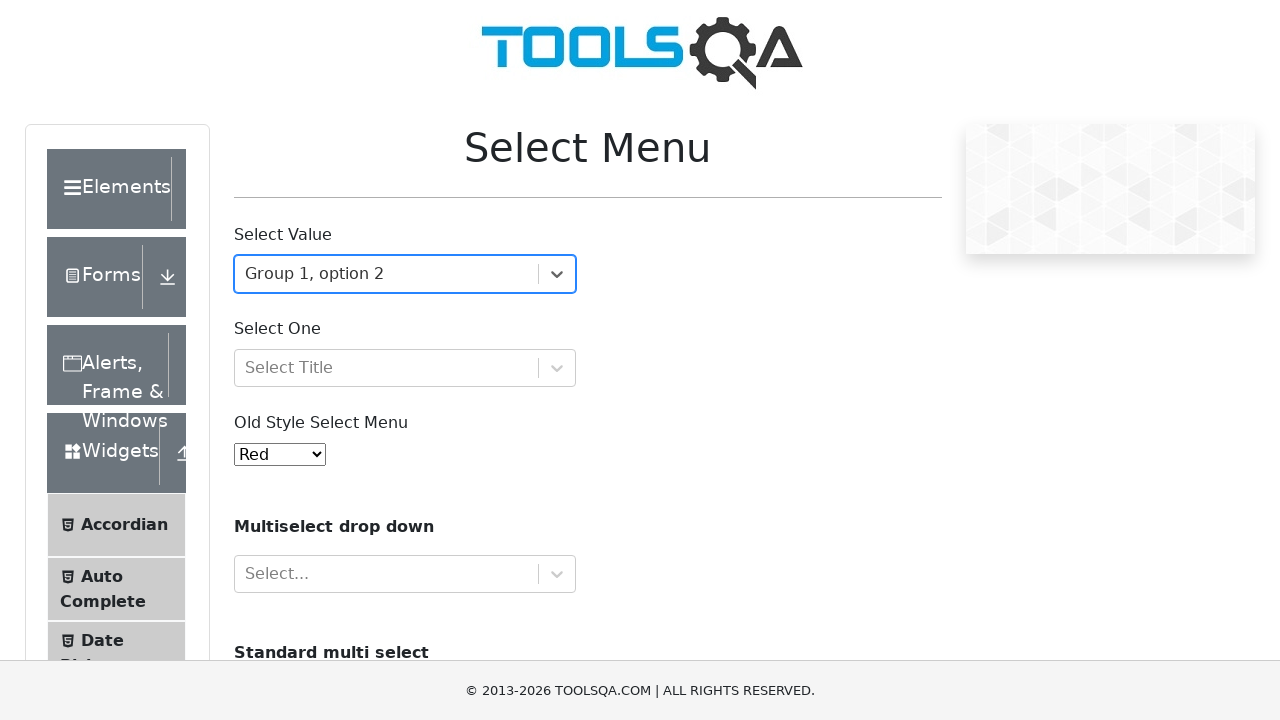

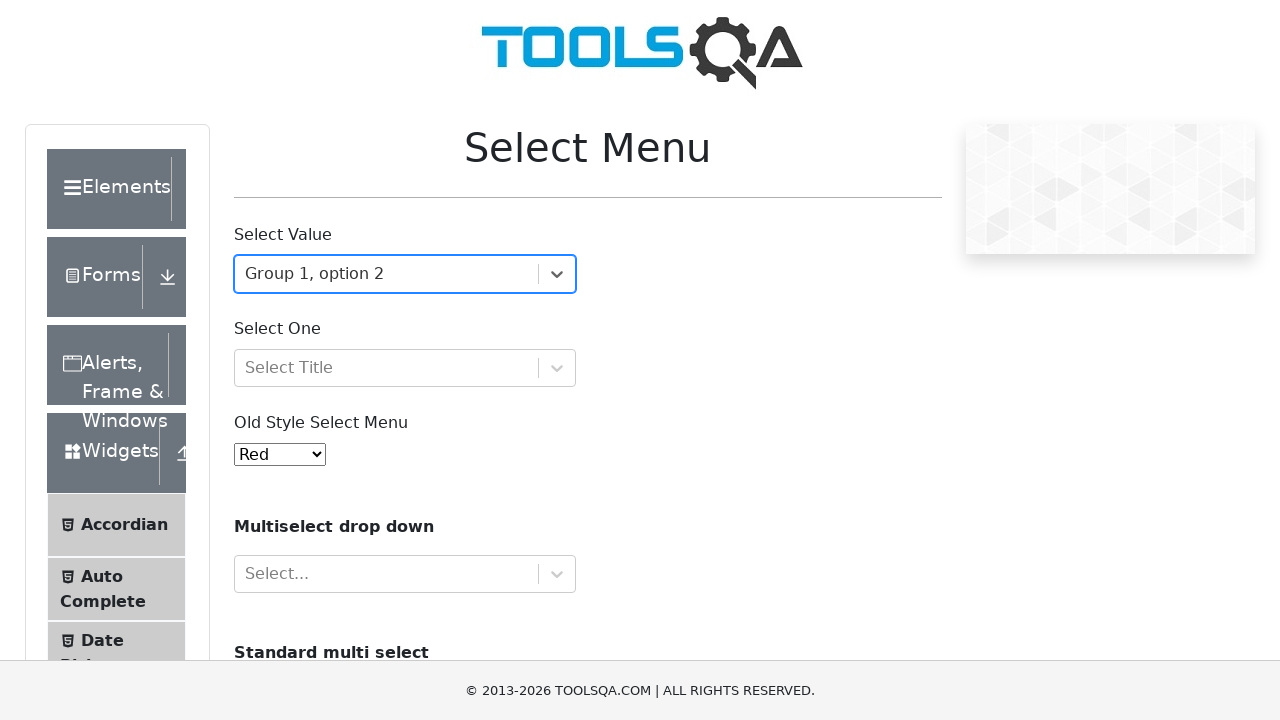